Tests marking all items as completed using the toggle all checkbox

Starting URL: https://demo.playwright.dev/todomvc

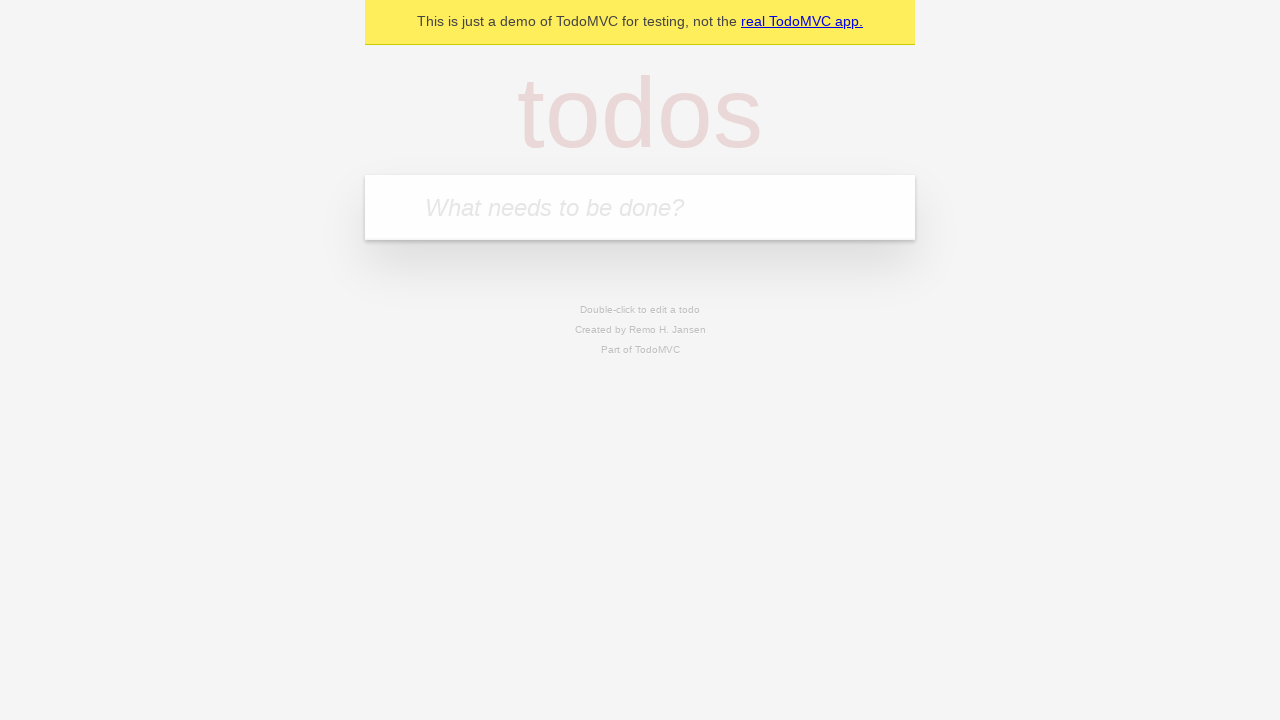

Filled todo input with 'buy some cheese' on internal:attr=[placeholder="What needs to be done?"i]
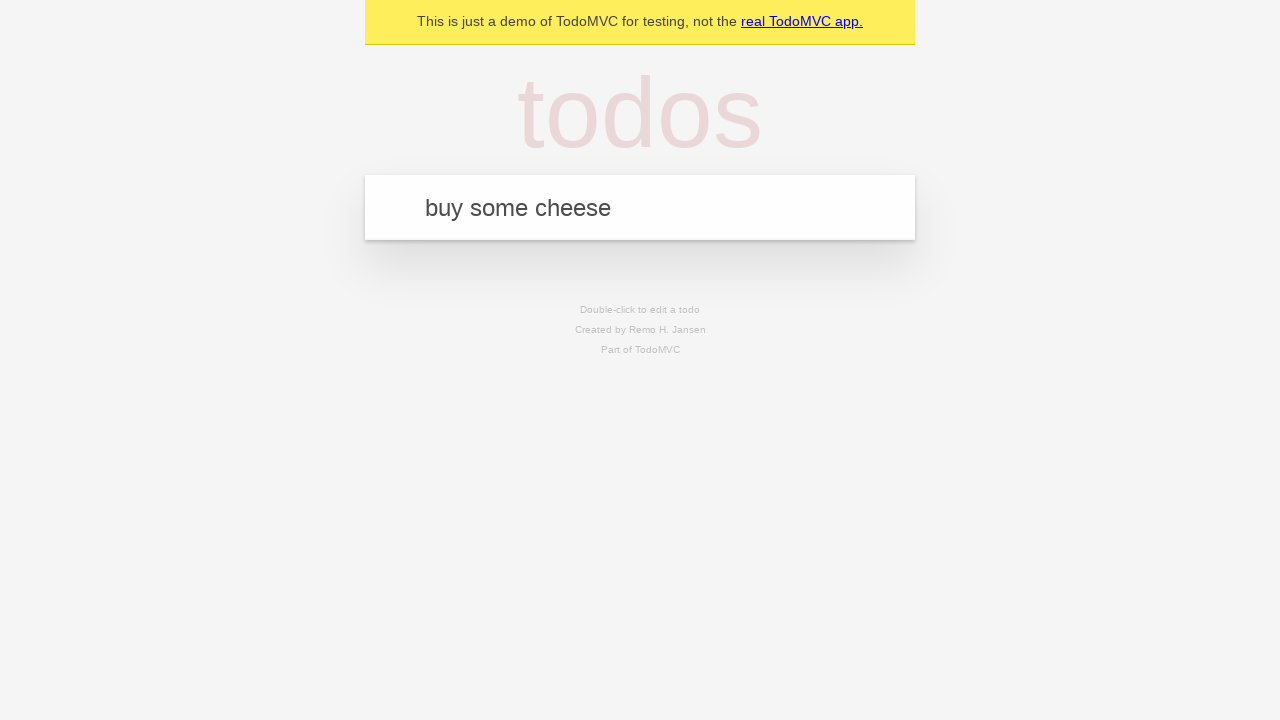

Pressed Enter to create first todo on internal:attr=[placeholder="What needs to be done?"i]
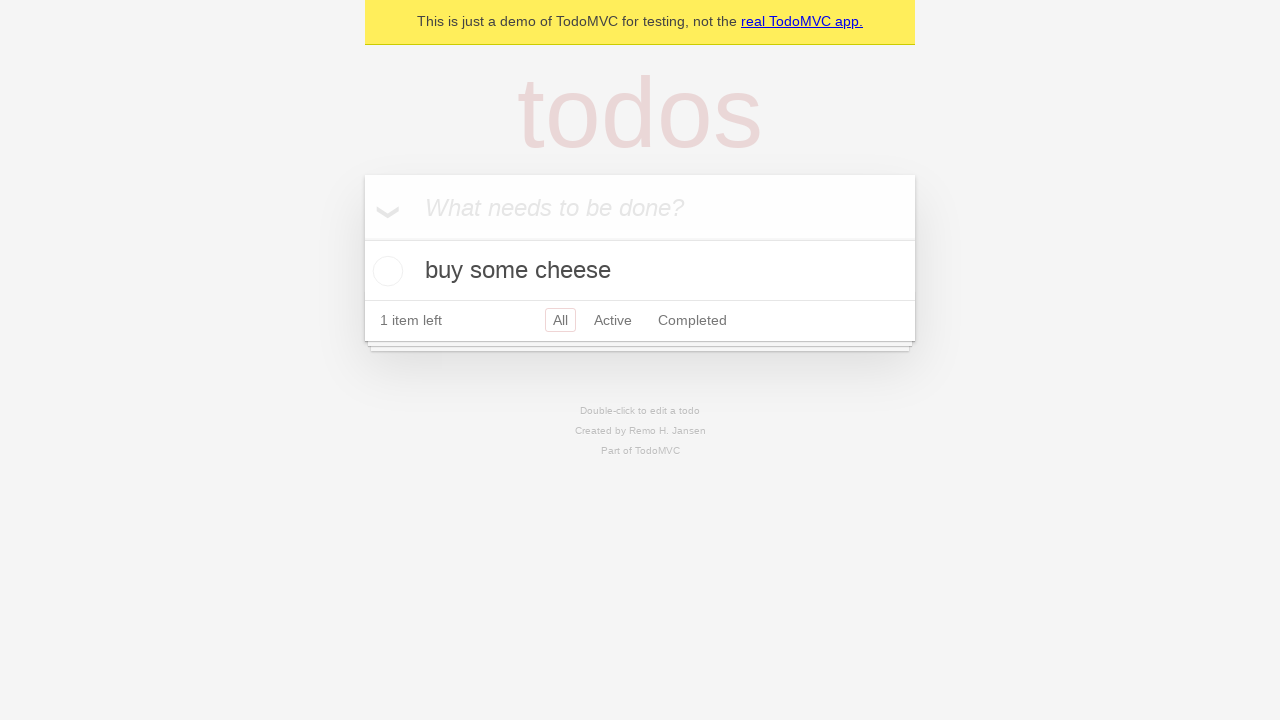

Filled todo input with 'feed the cat' on internal:attr=[placeholder="What needs to be done?"i]
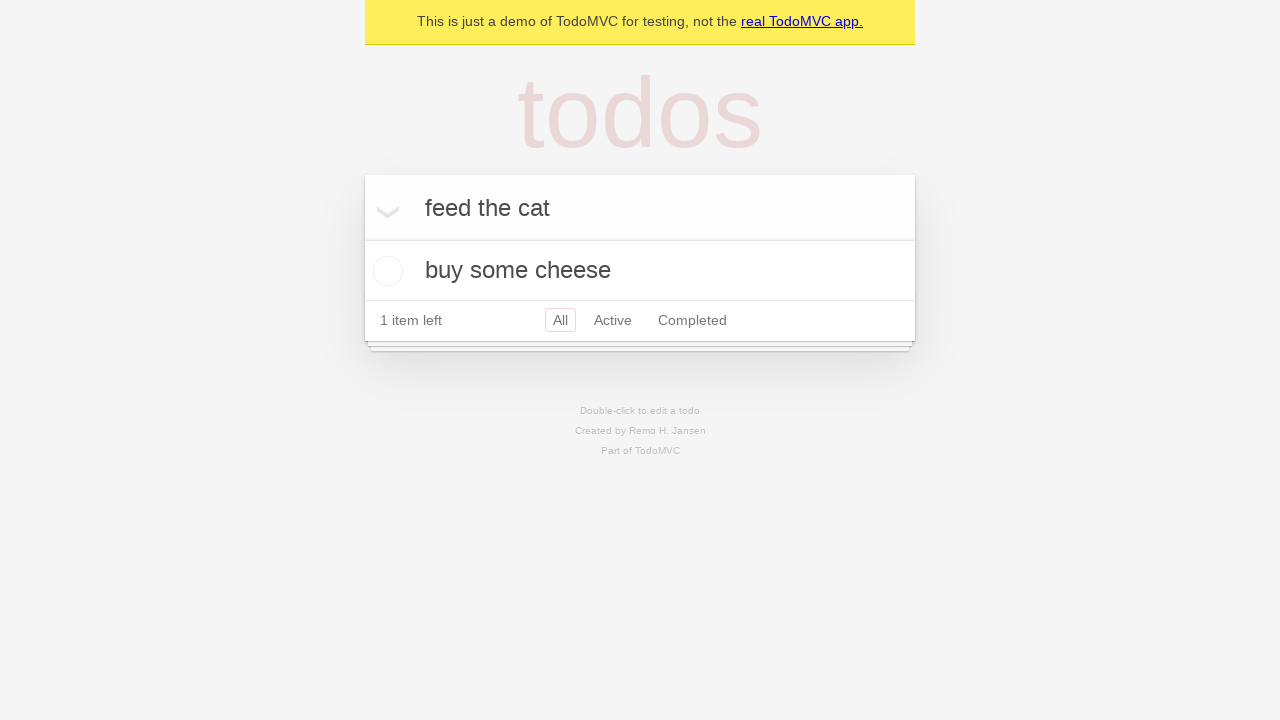

Pressed Enter to create second todo on internal:attr=[placeholder="What needs to be done?"i]
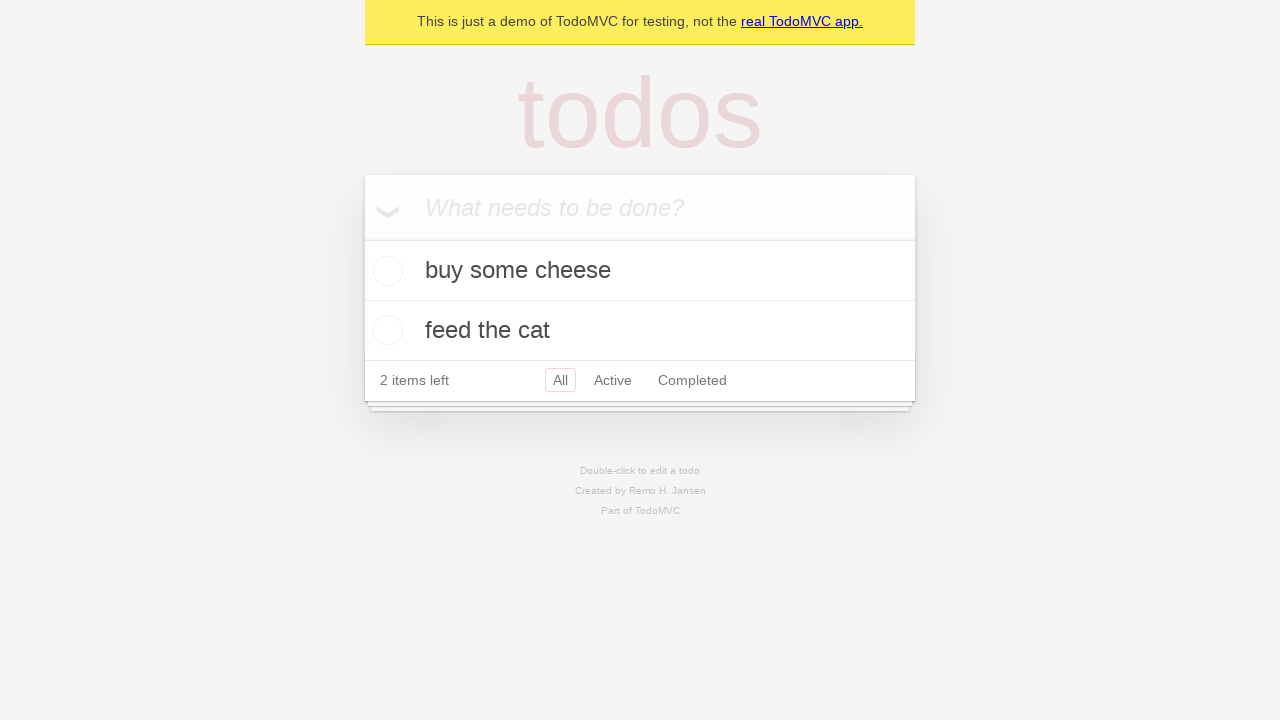

Filled todo input with 'book a doctors appointment' on internal:attr=[placeholder="What needs to be done?"i]
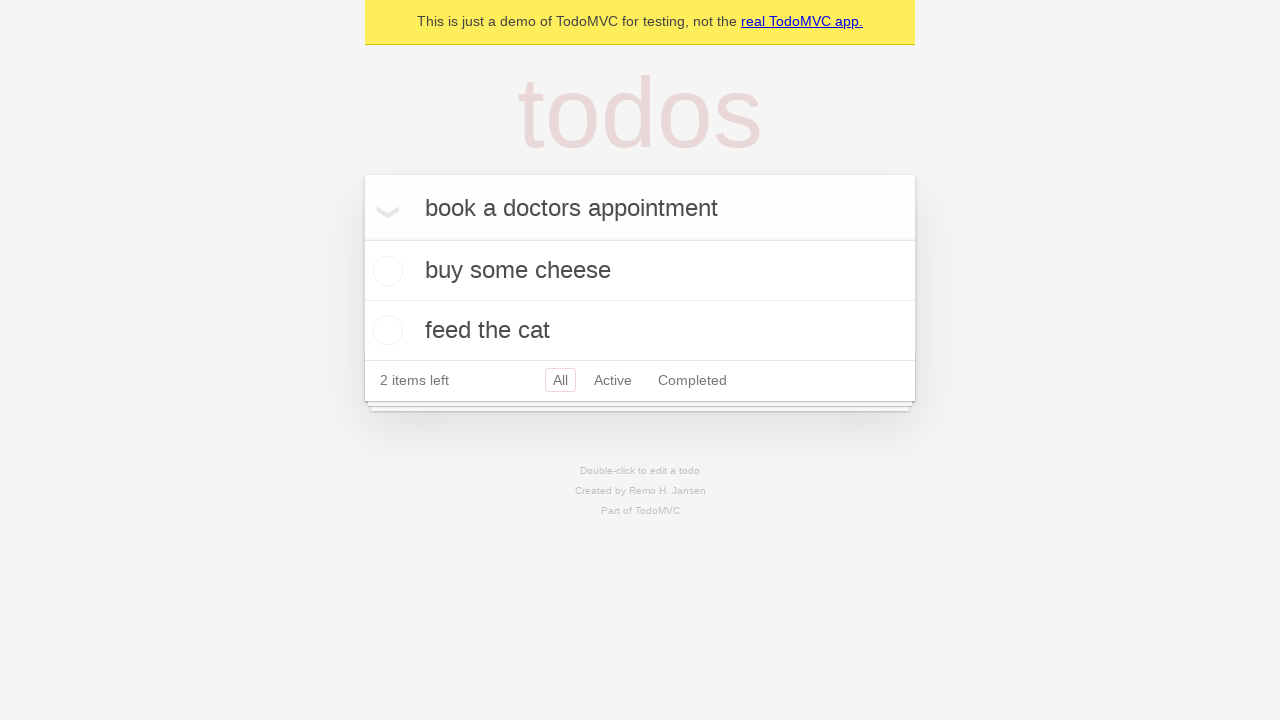

Pressed Enter to create third todo on internal:attr=[placeholder="What needs to be done?"i]
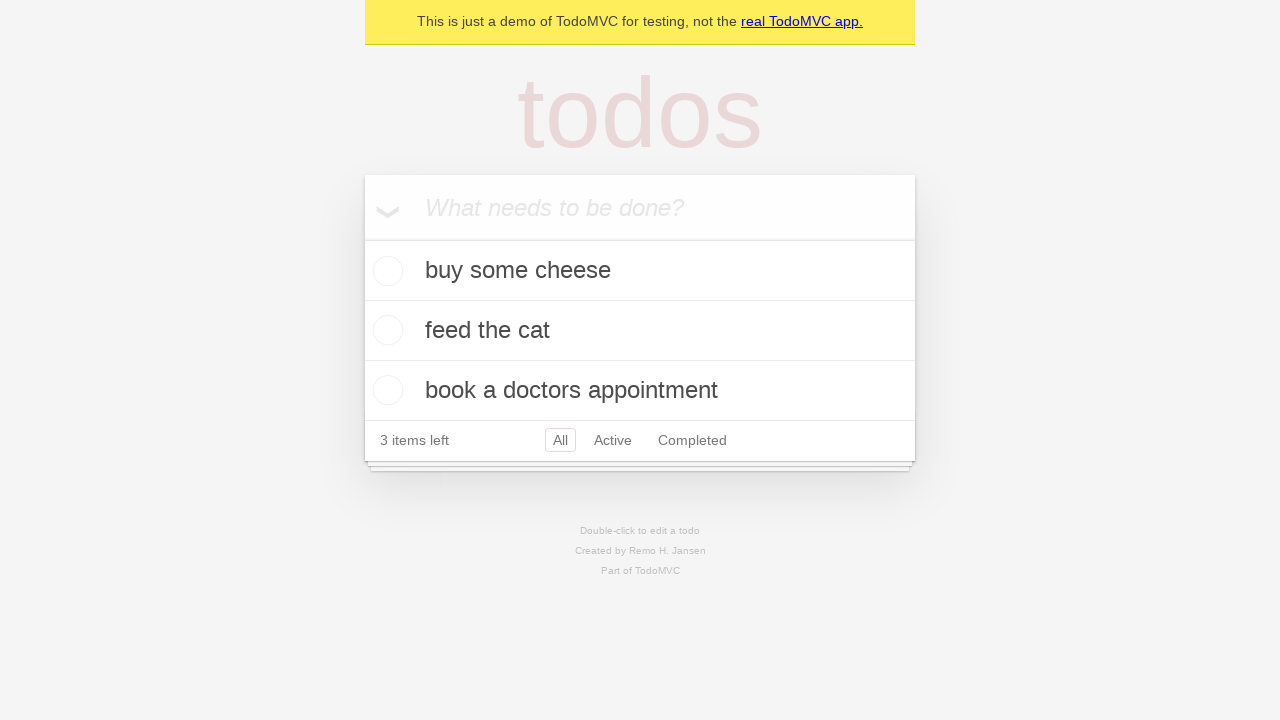

Clicked 'Mark all as complete' checkbox to complete all todos at (362, 238) on internal:label="Mark all as complete"i
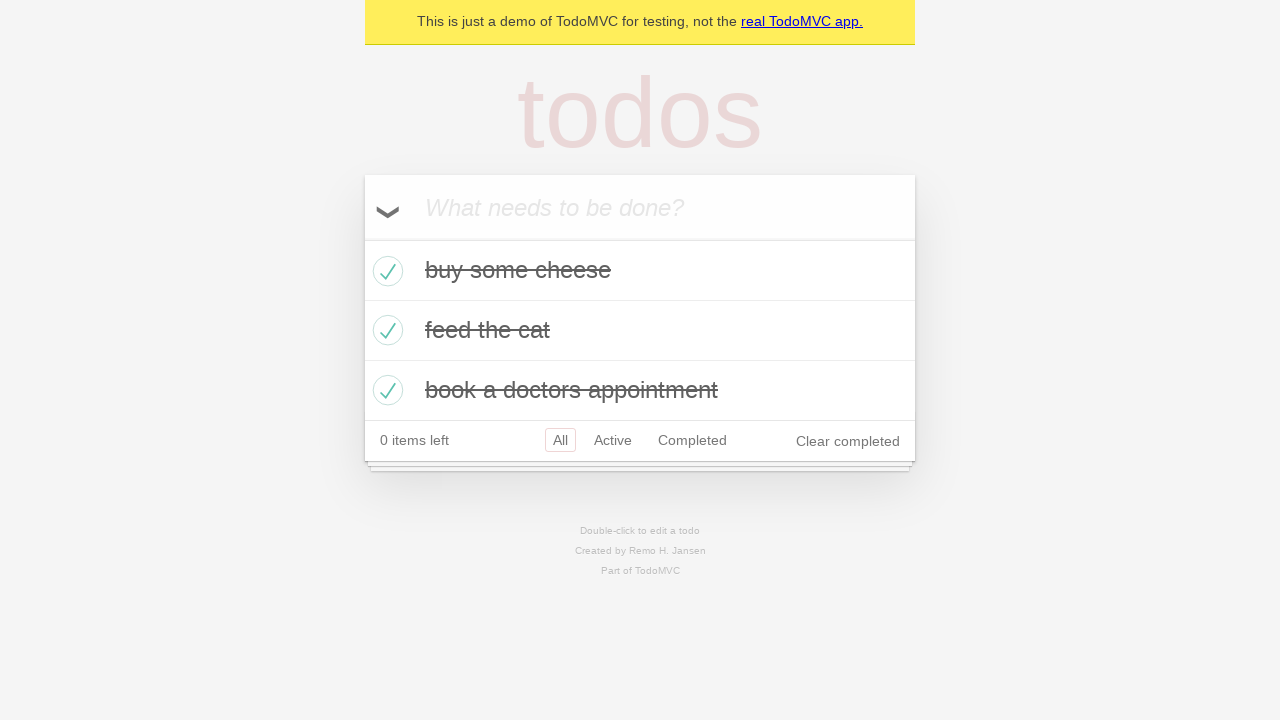

Waited for todos to be marked as completed
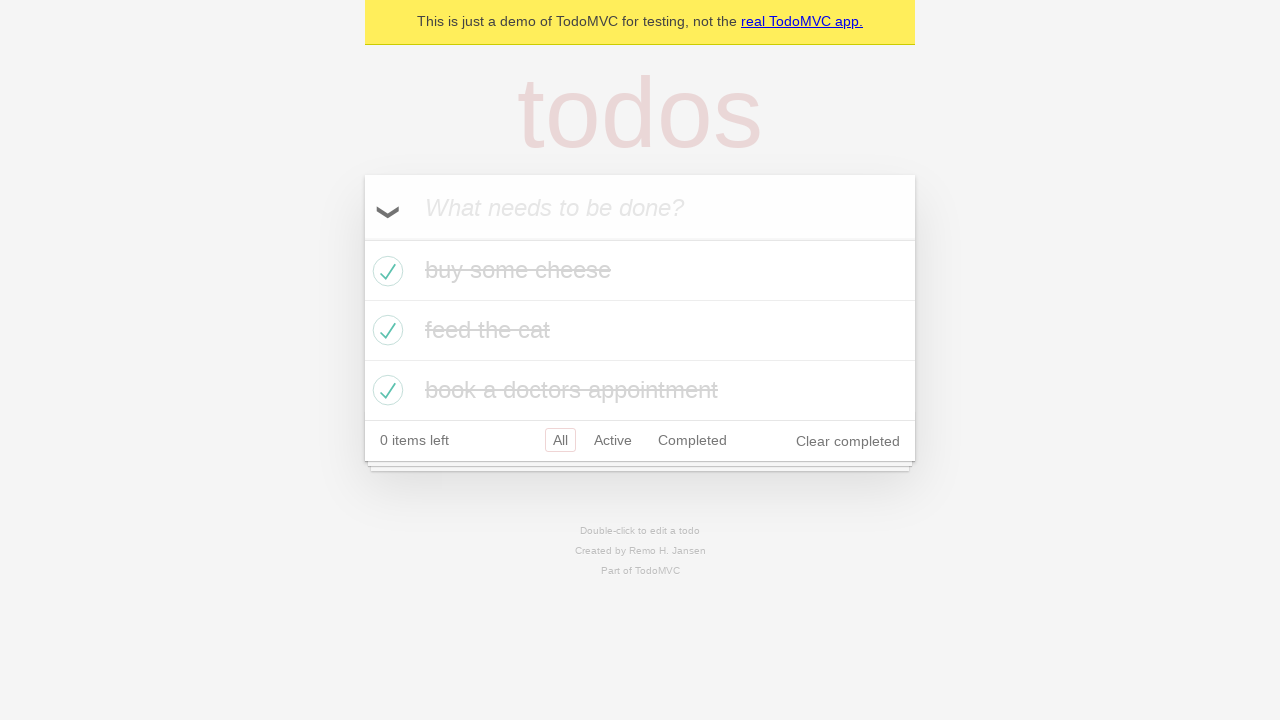

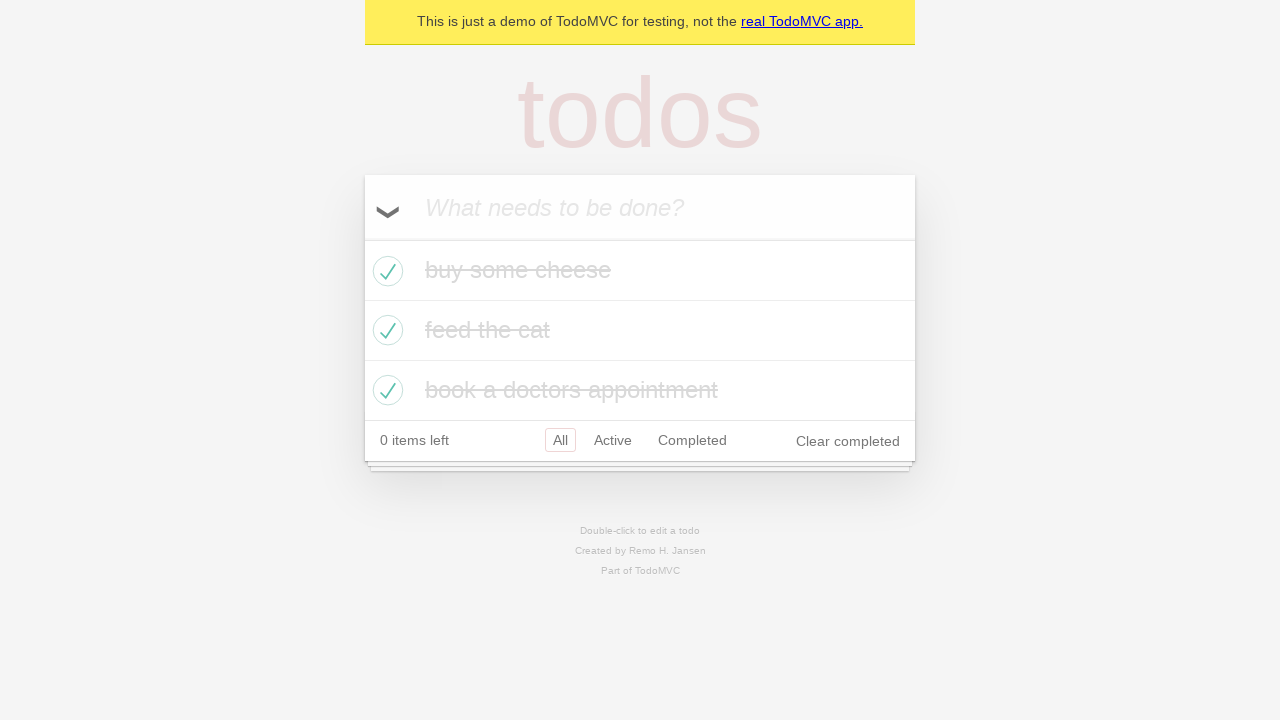